Tests a registration form by filling in first name, last name, and email fields, then submitting the form and verifying the success message

Starting URL: http://suninjuly.github.io/registration1.html

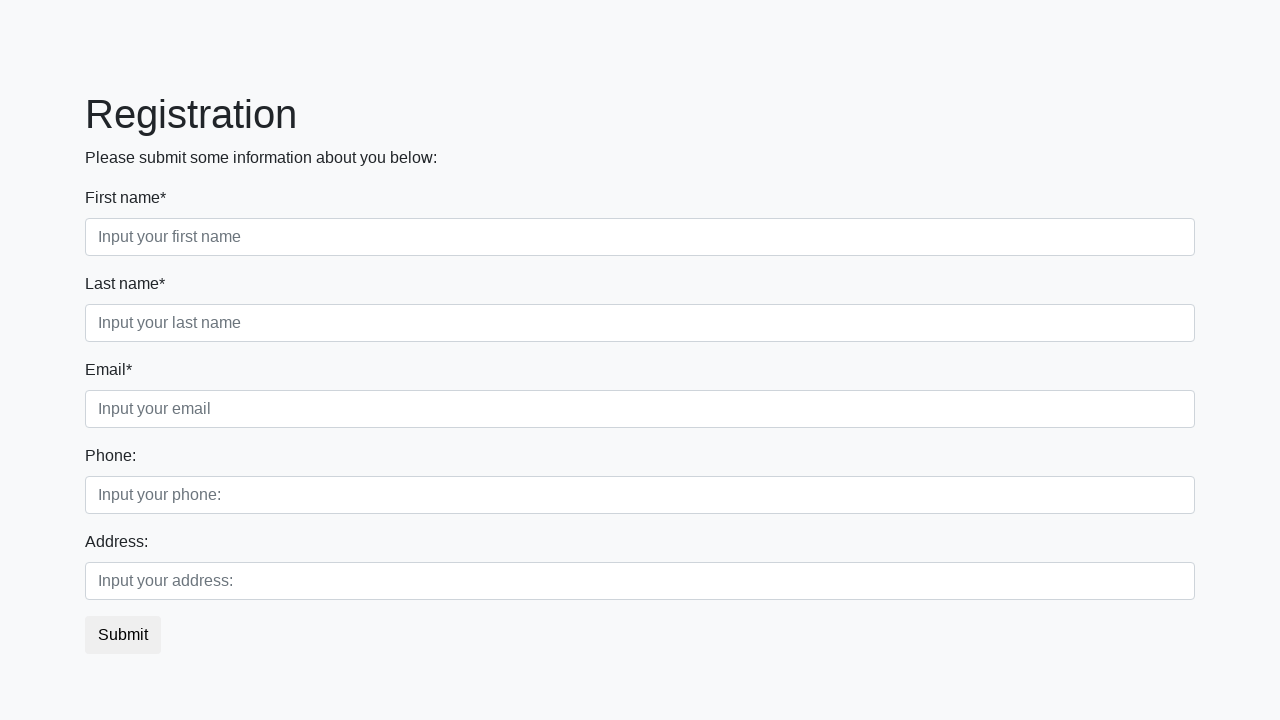

Navigated to registration form page
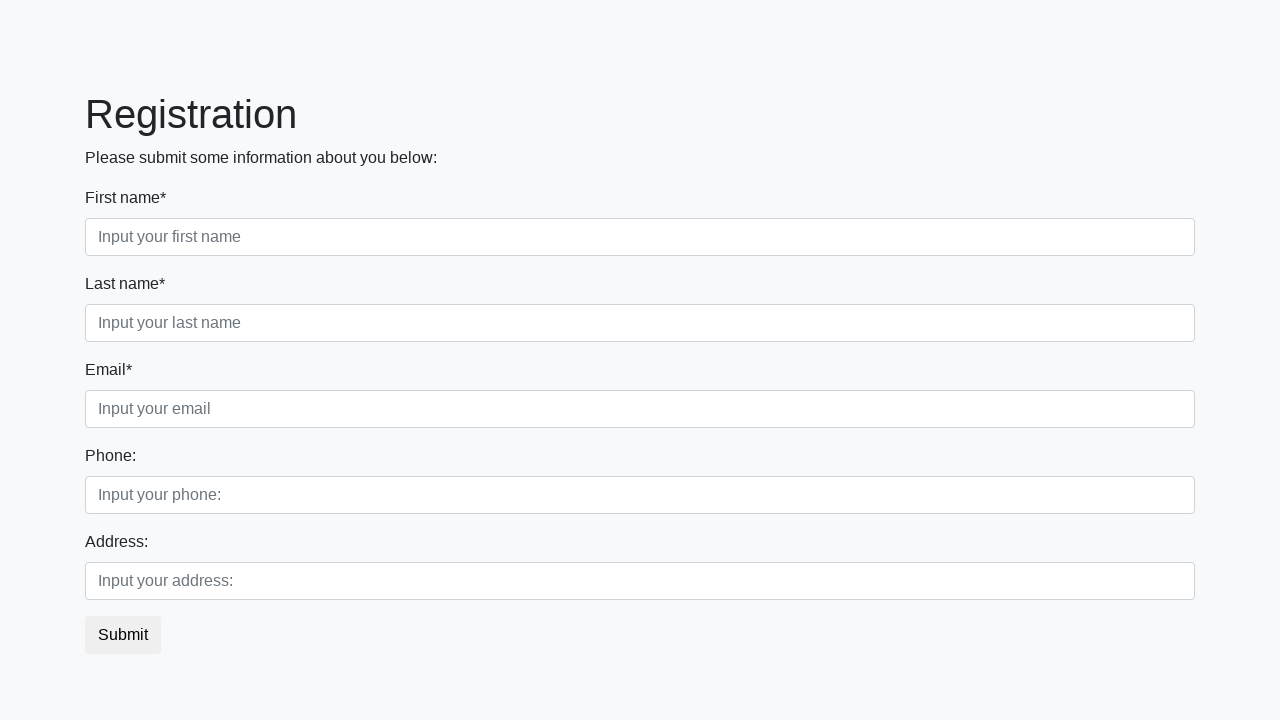

Filled first name field with 'Ivan' on //div[@class="first_block"]//input[@class="form-control first"]
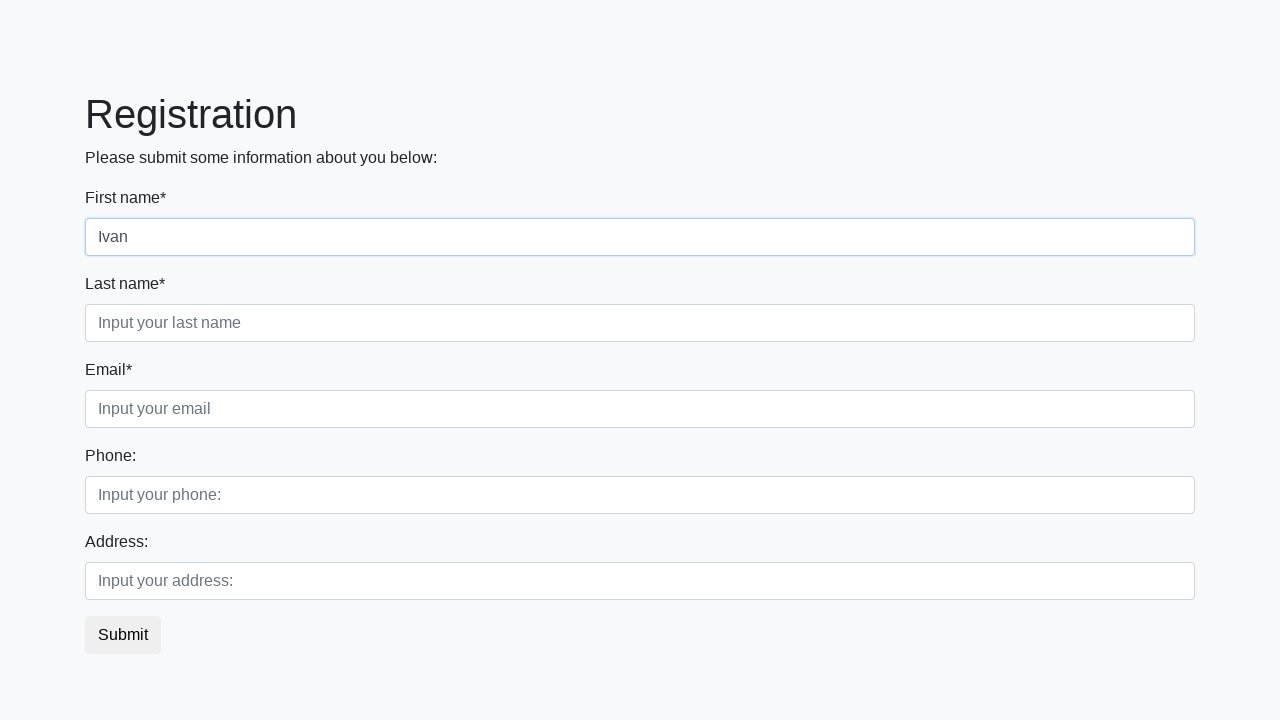

Filled last name field with 'Petrov' on //div[@class="first_block"]//input[@class="form-control second"]
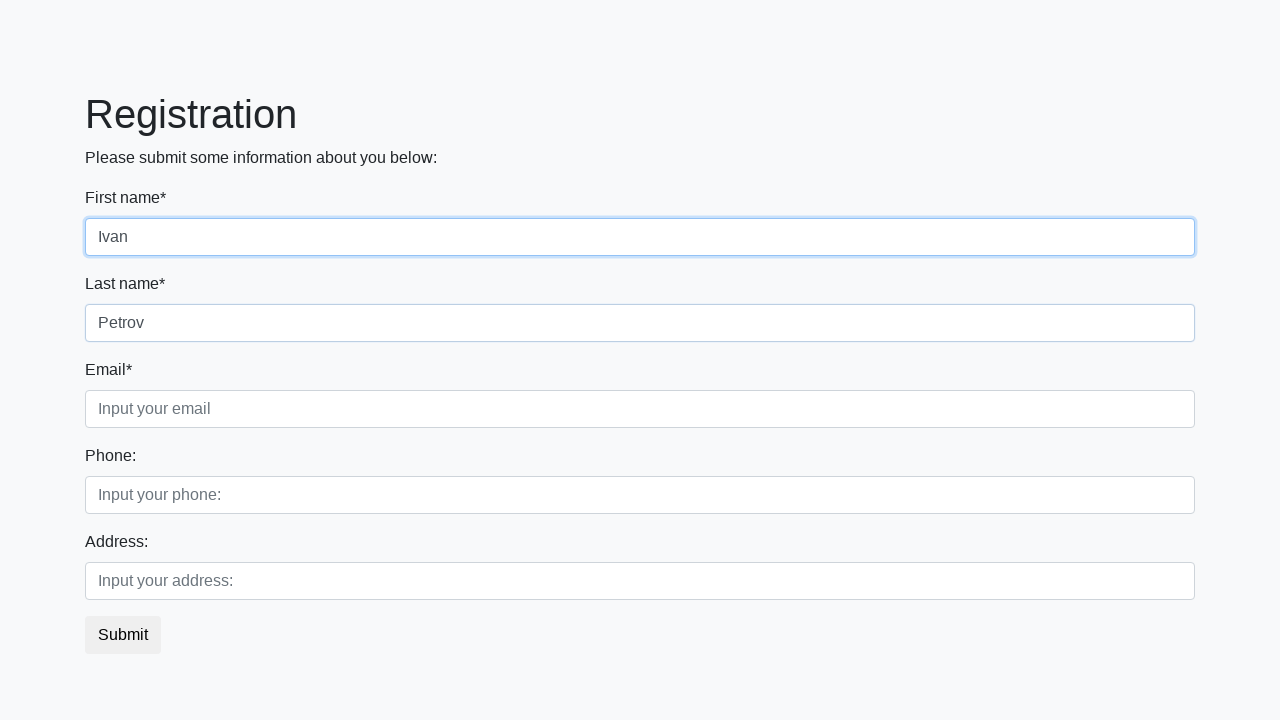

Filled email field with 'Smolensk@gmail.com' on //div[@class="first_block"]//input[@class="form-control third"]
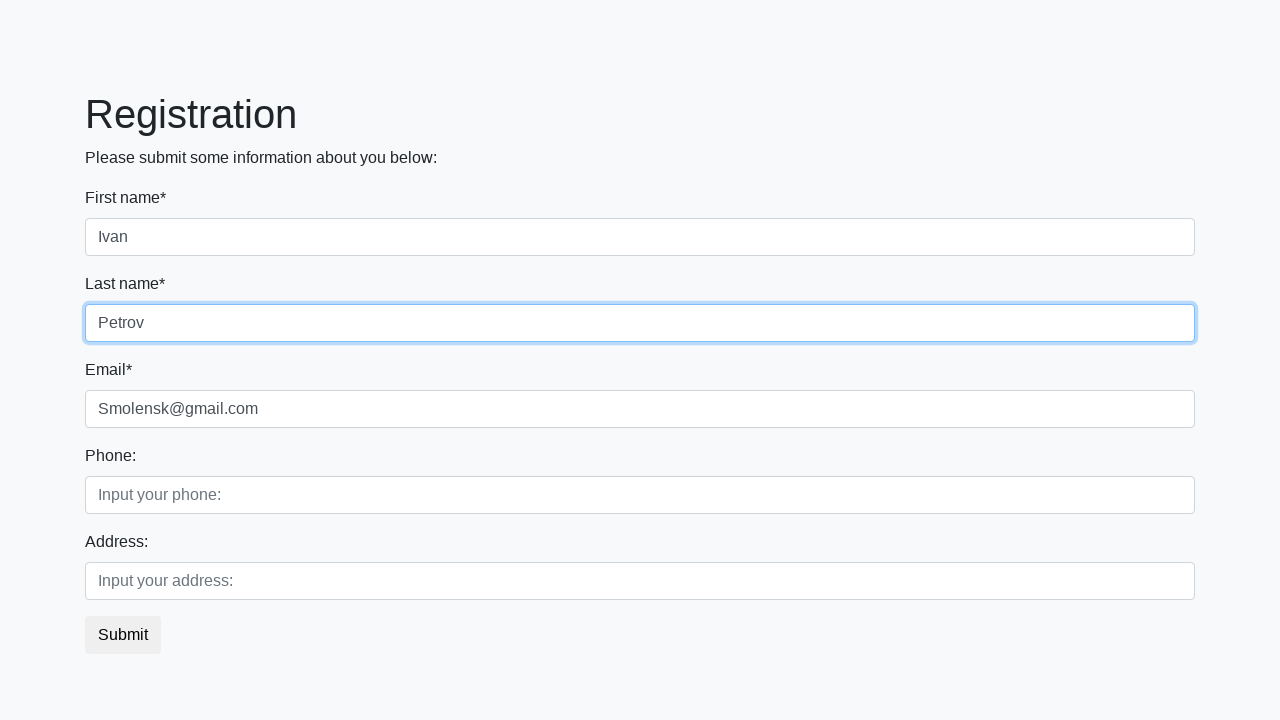

Clicked submit button to register at (123, 635) on button.btn
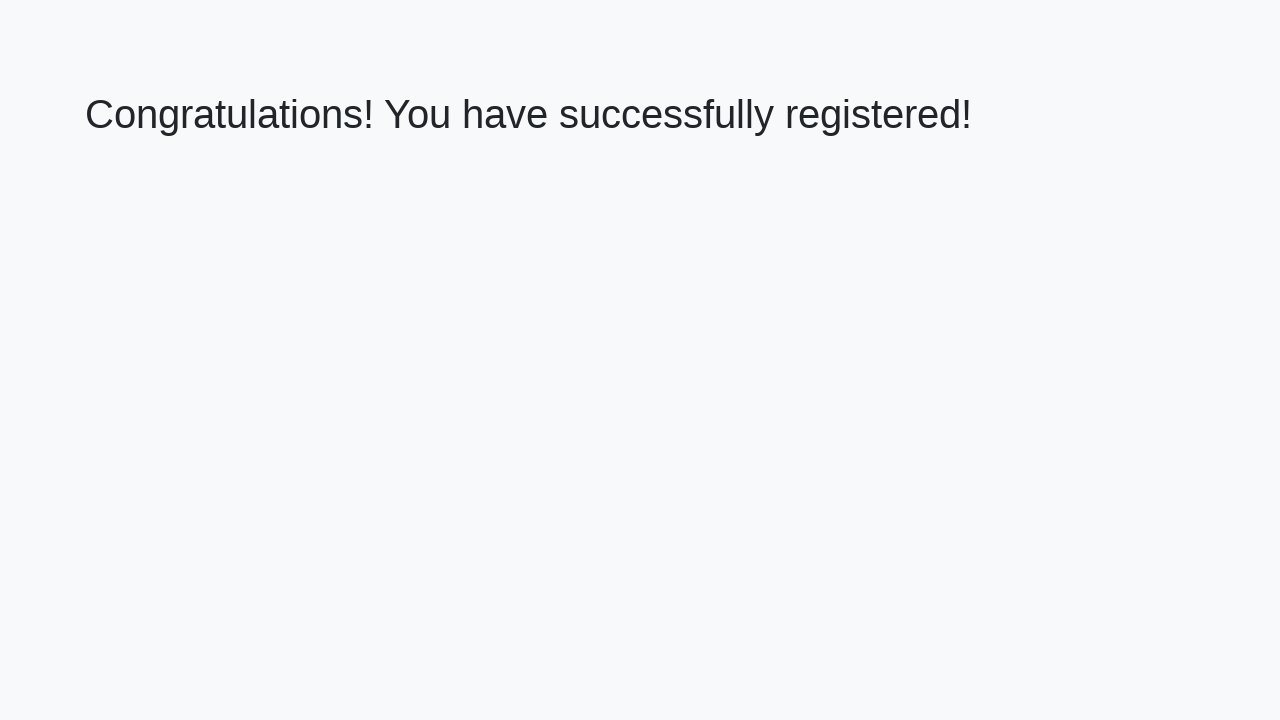

Success message element loaded
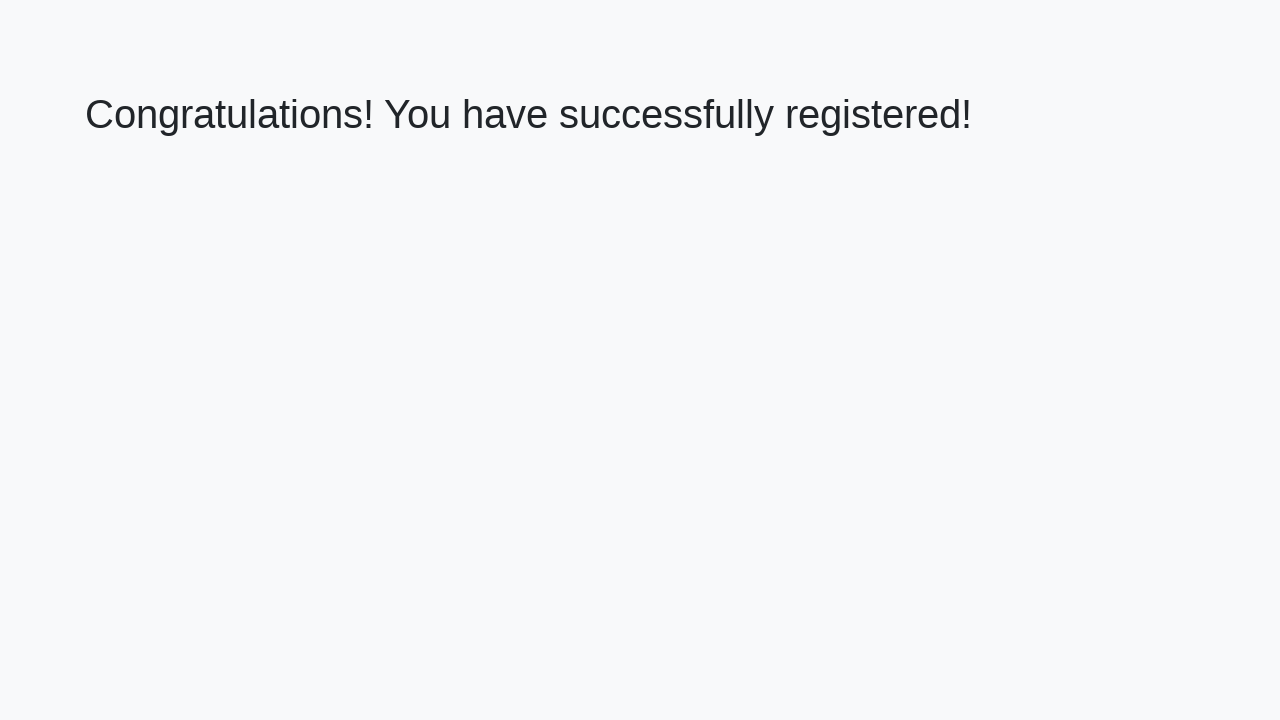

Retrieved success message text: 'Congratulations! You have successfully registered!'
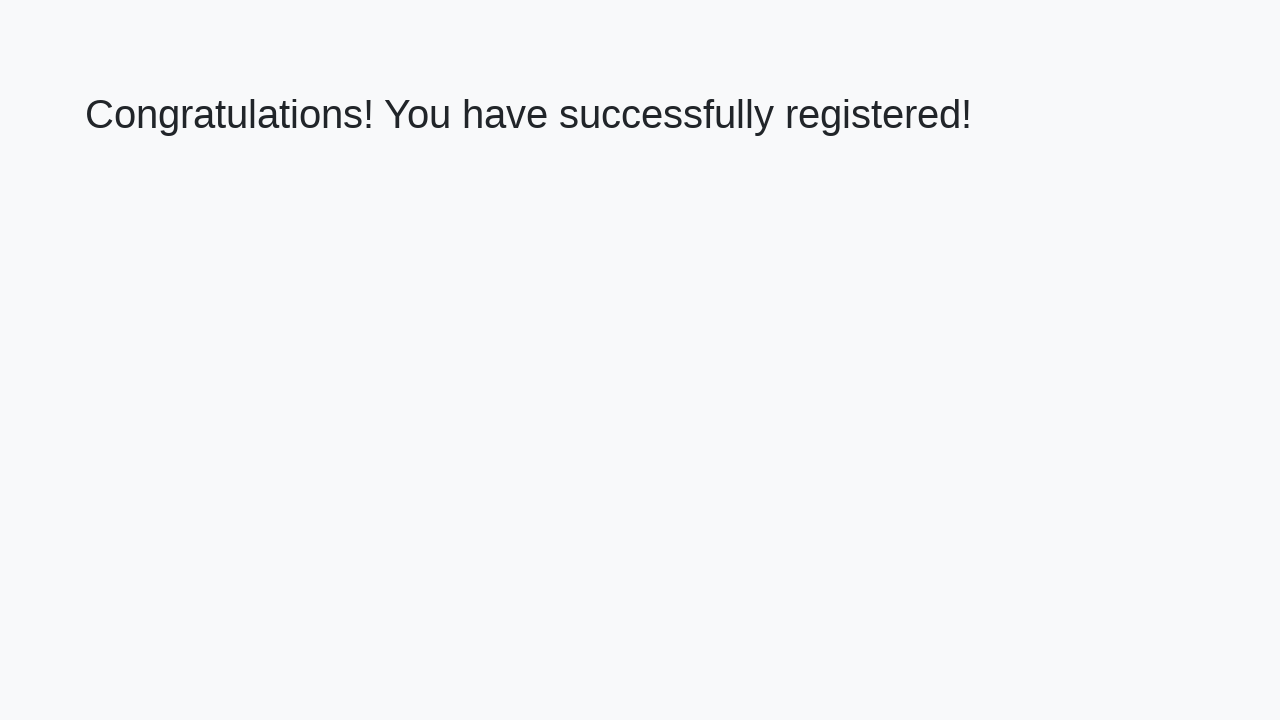

Verified success message matches expected text
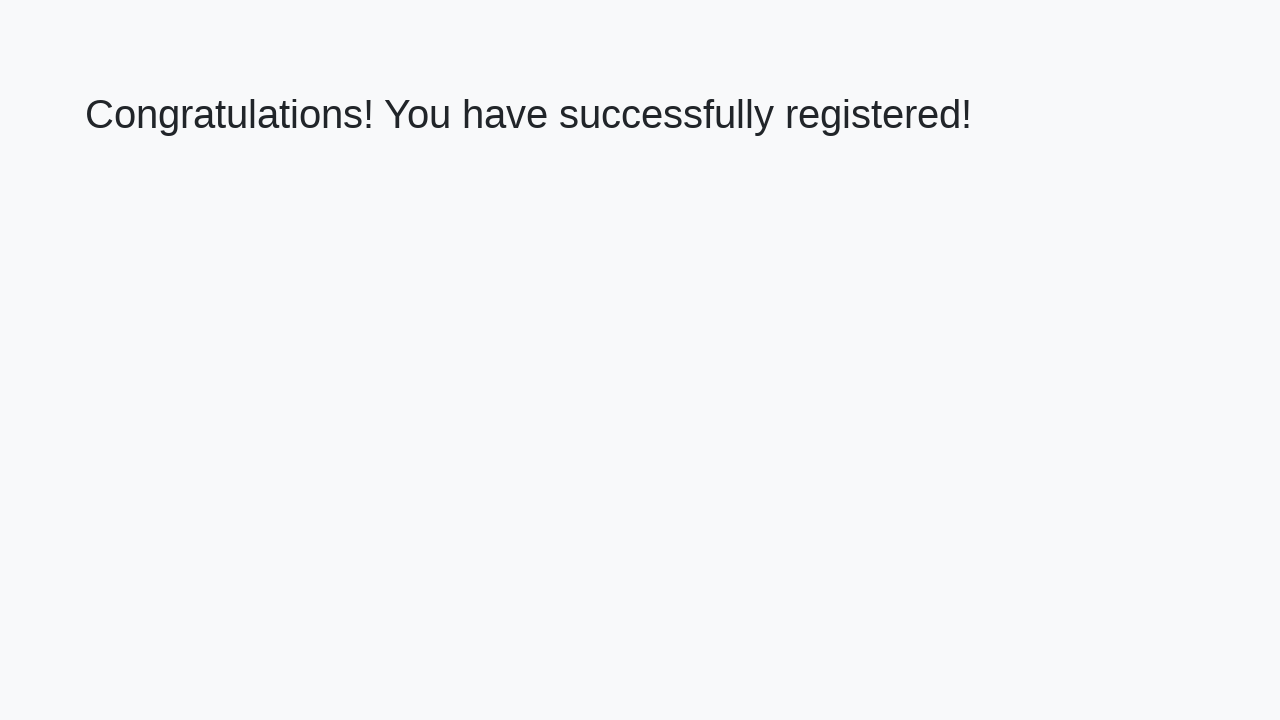

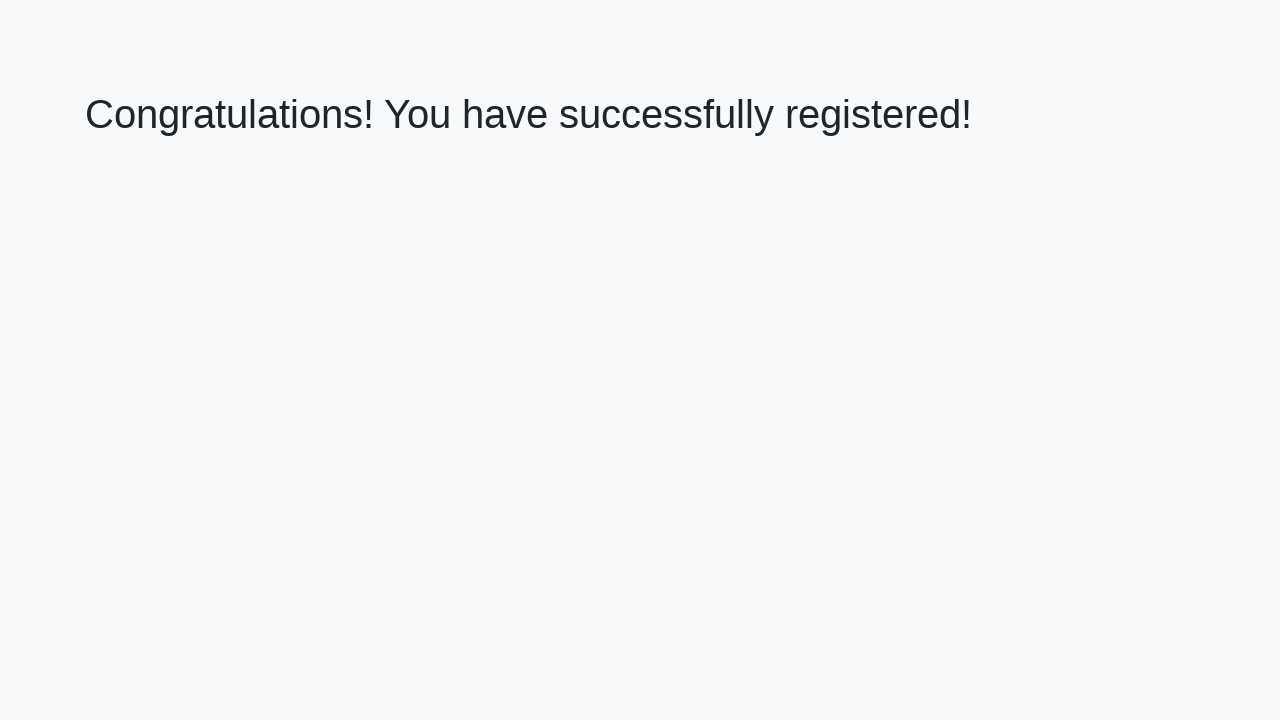